Tests handling of child windows/tabs by clicking a hyperlink that opens a new tab, extracting text from the new tab, and filling a form field with the extracted data

Starting URL: https://rahulshettyacademy.com/loginpagePractise/

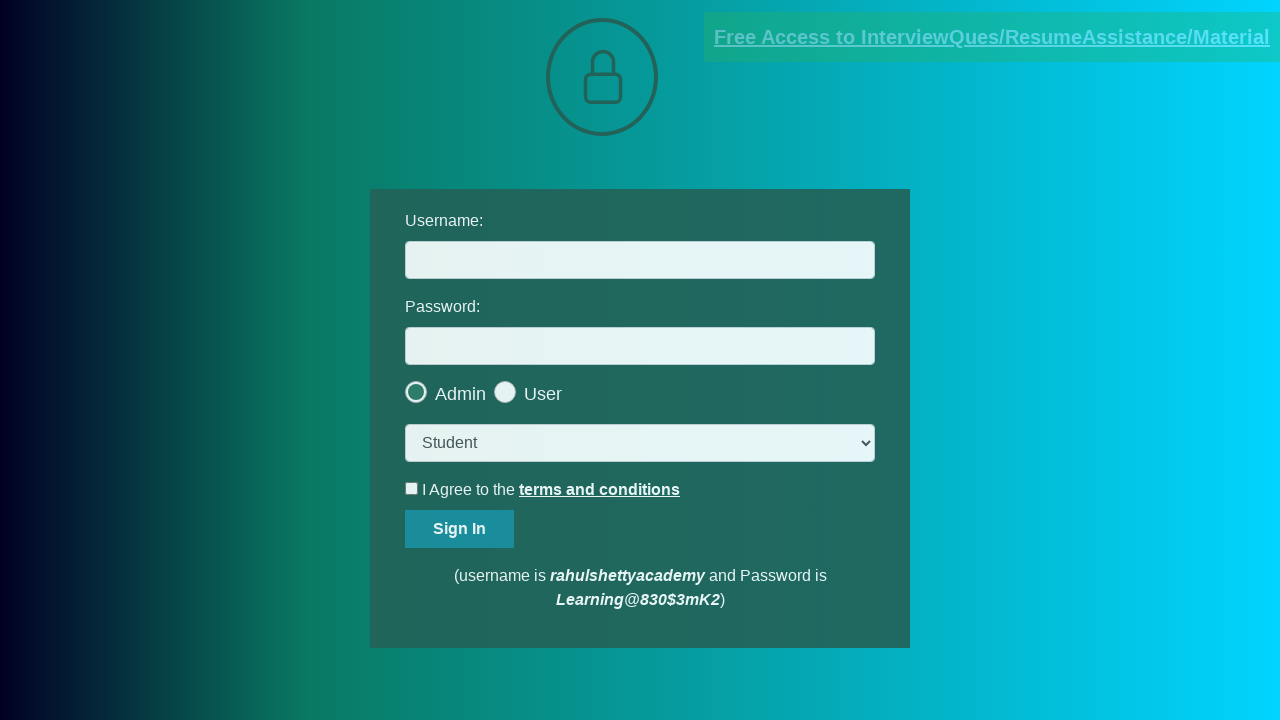

Clicked hyperlink to open new tab at (992, 37) on [href*='documents-request']
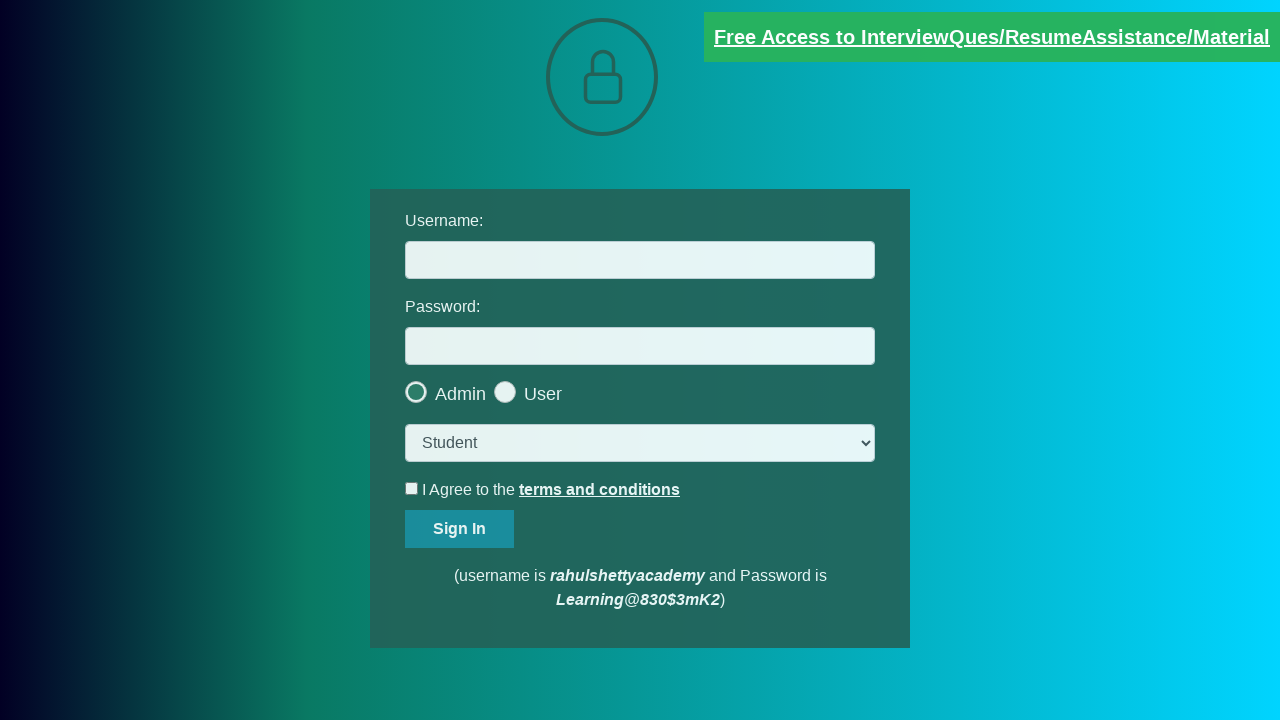

New tab opened and captured
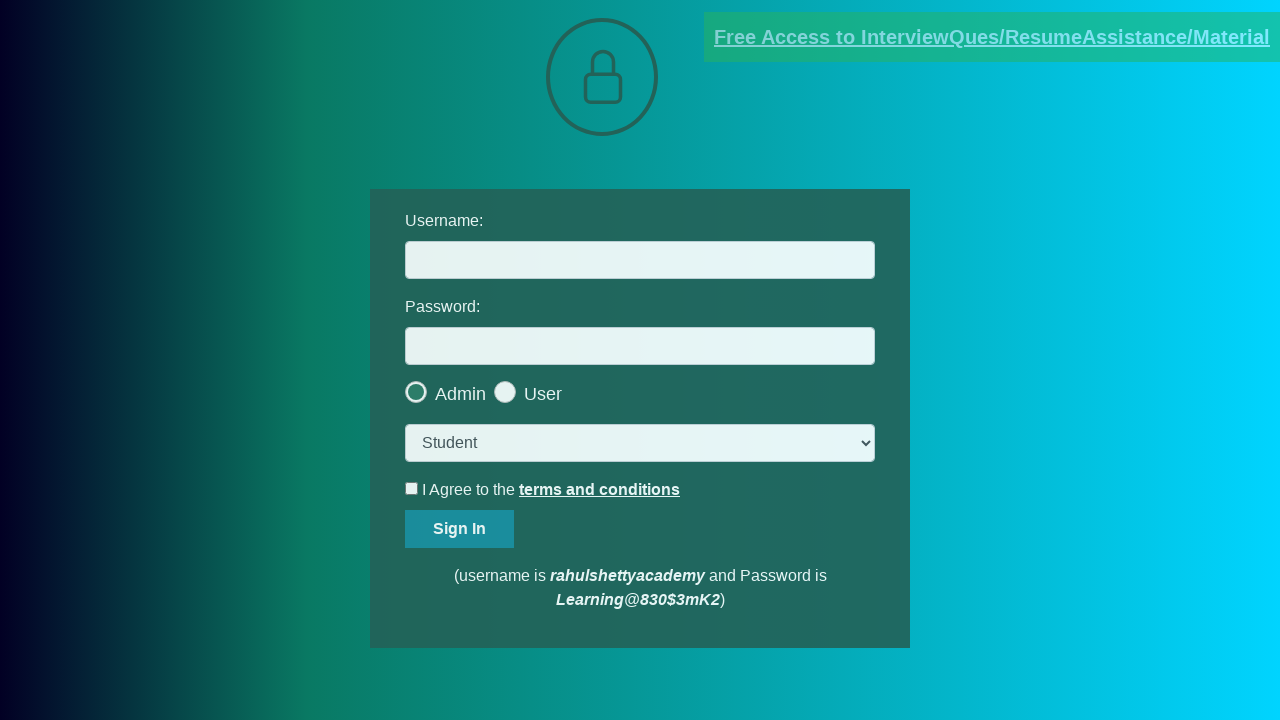

New tab fully loaded
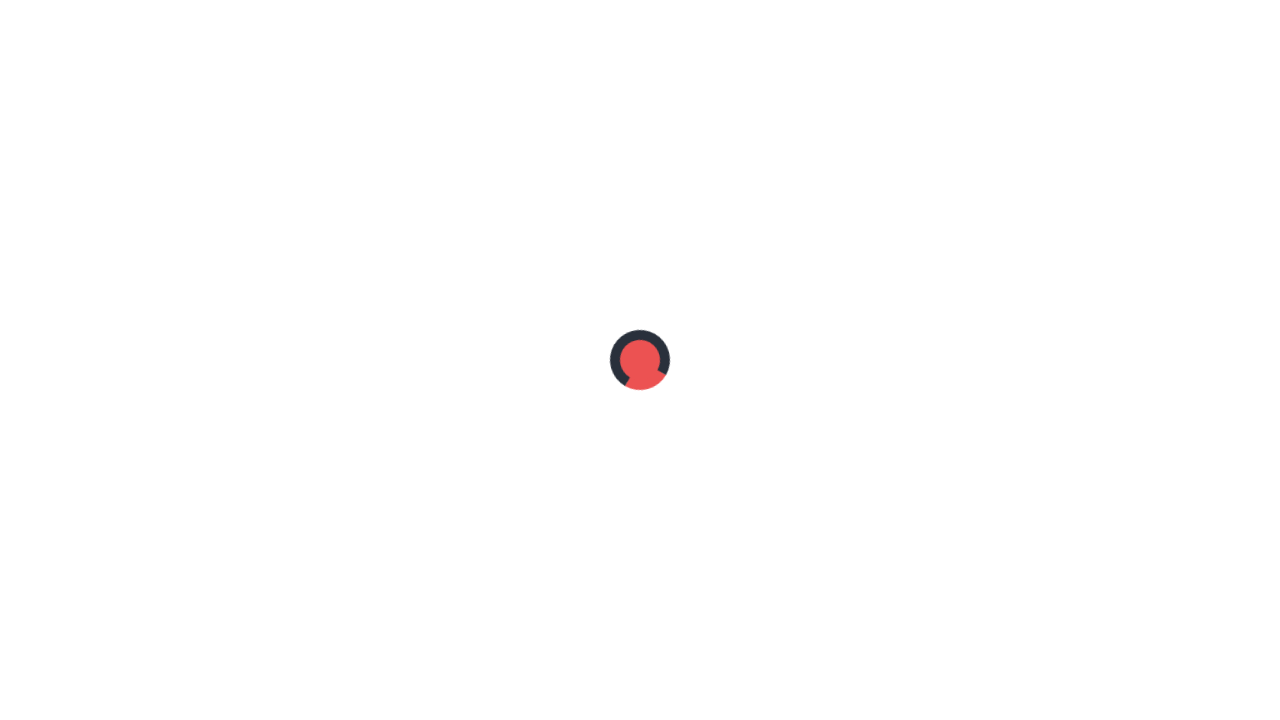

Extracted paragraph text from new tab
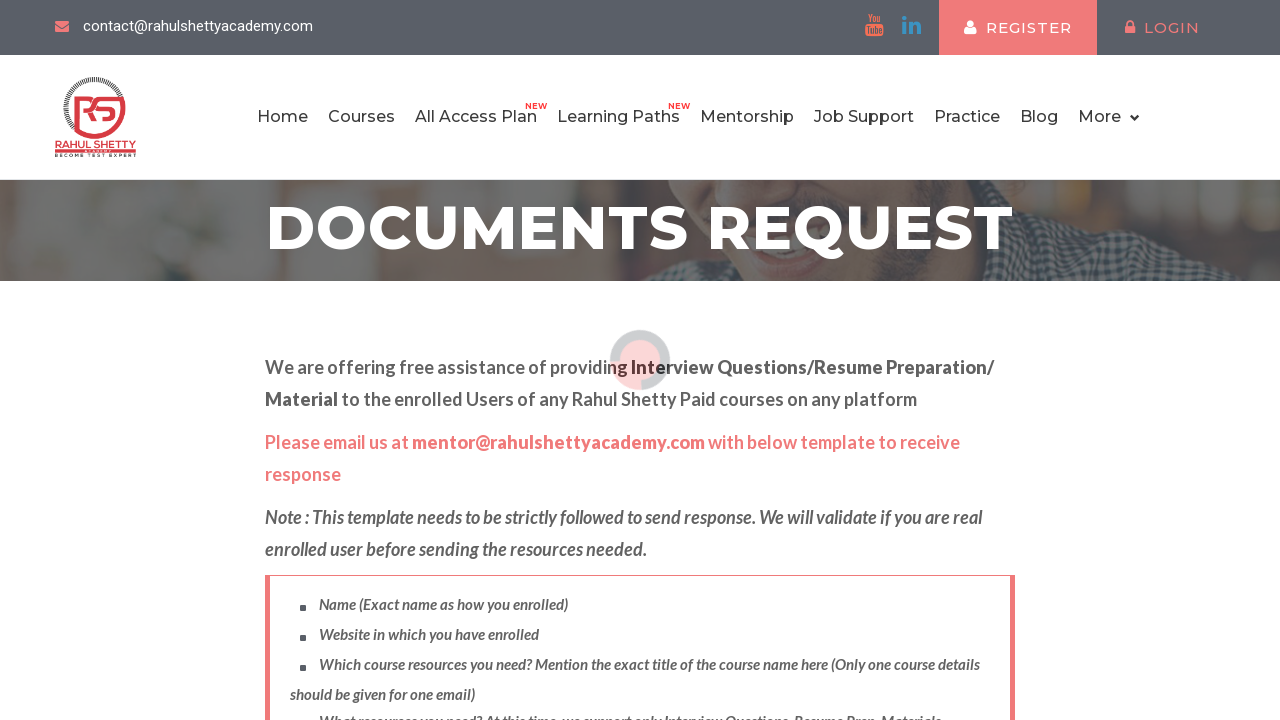

Extracted email from paragraph: rahulshettyacademy.com
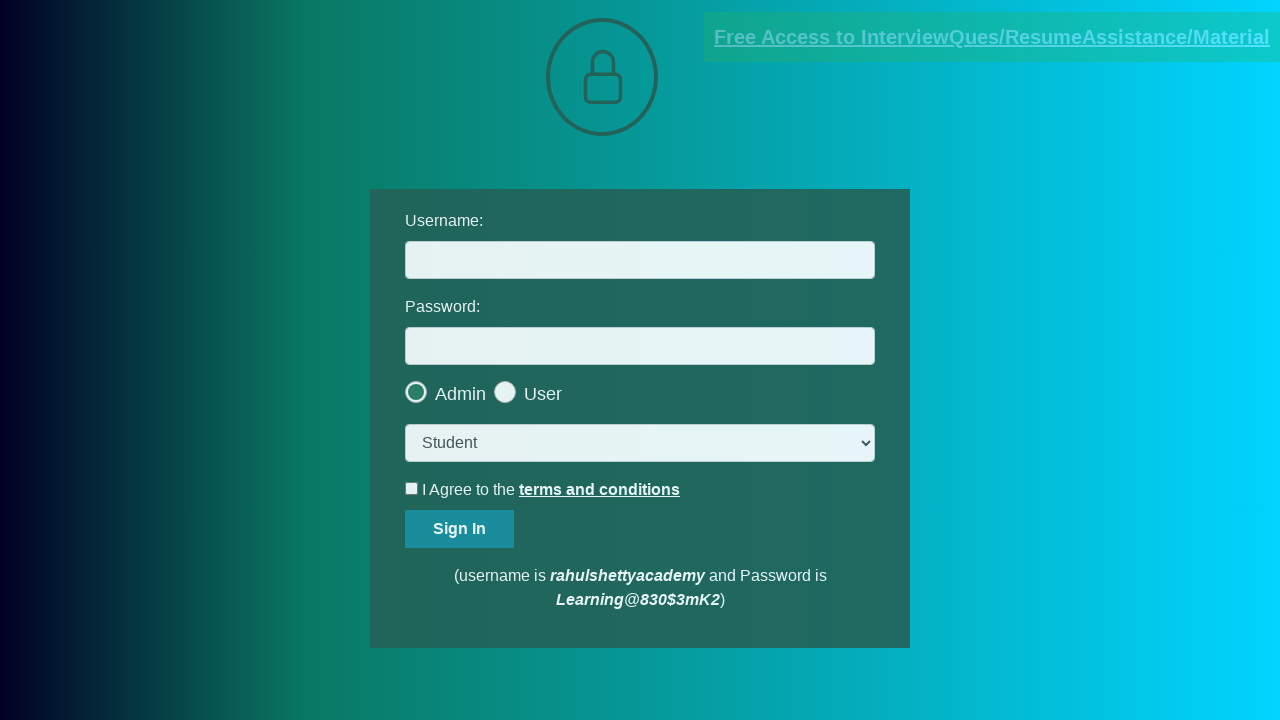

Filled username field with extracted email: rahulshettyacademy.com on #username
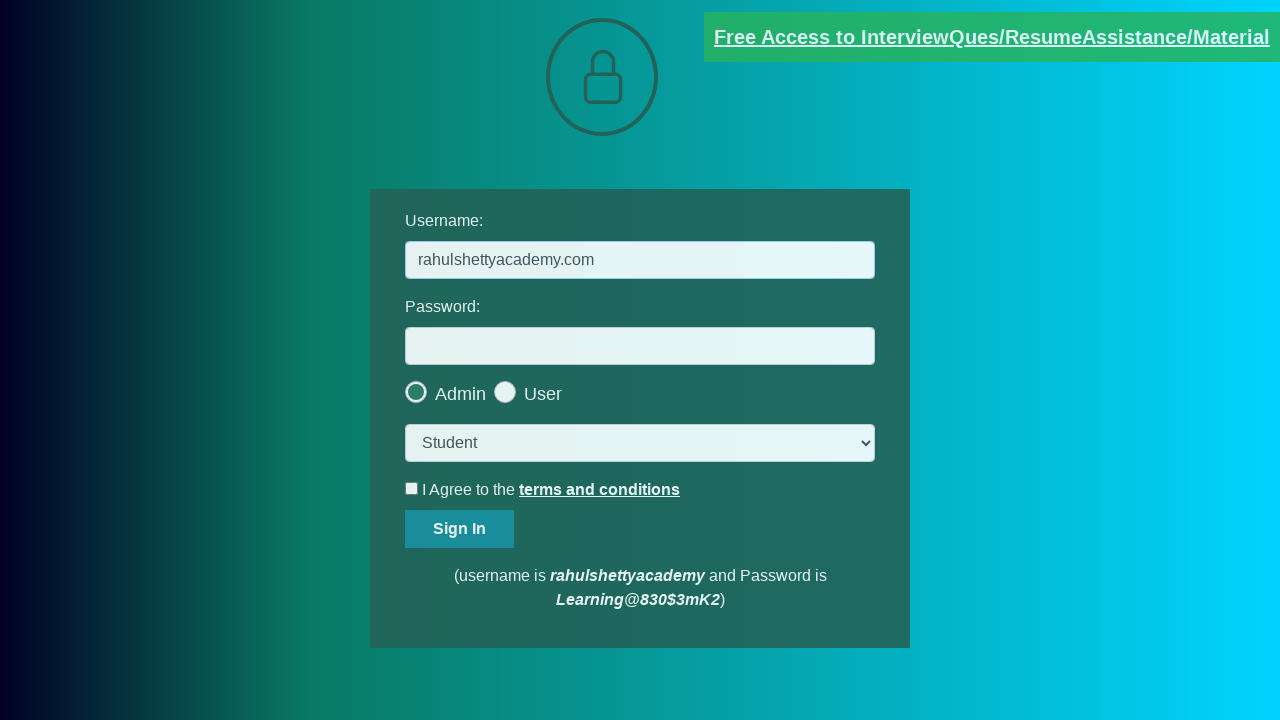

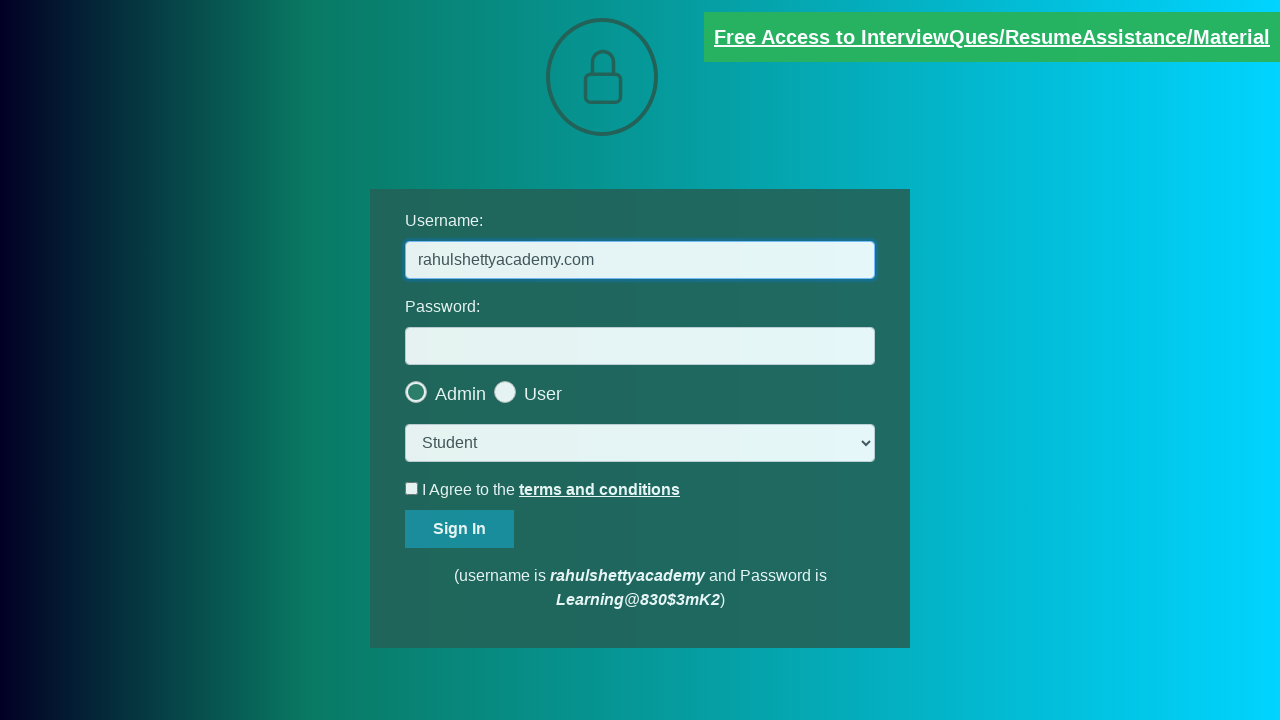